Tests dynamic loading by clicking start button and waiting for Hello World text to become visible

Starting URL: http://the-internet.herokuapp.com/dynamic_loading/2

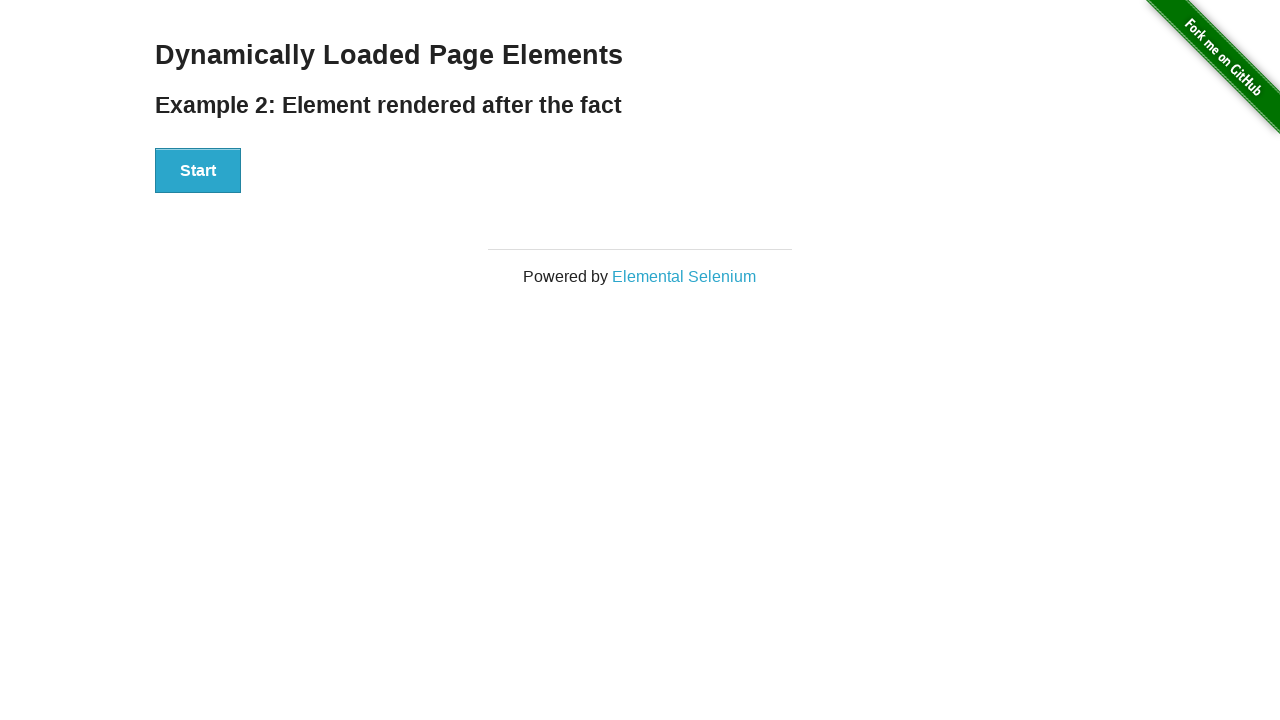

Clicked start button to initiate dynamic loading at (198, 171) on xpath=//div[@id='start']/button
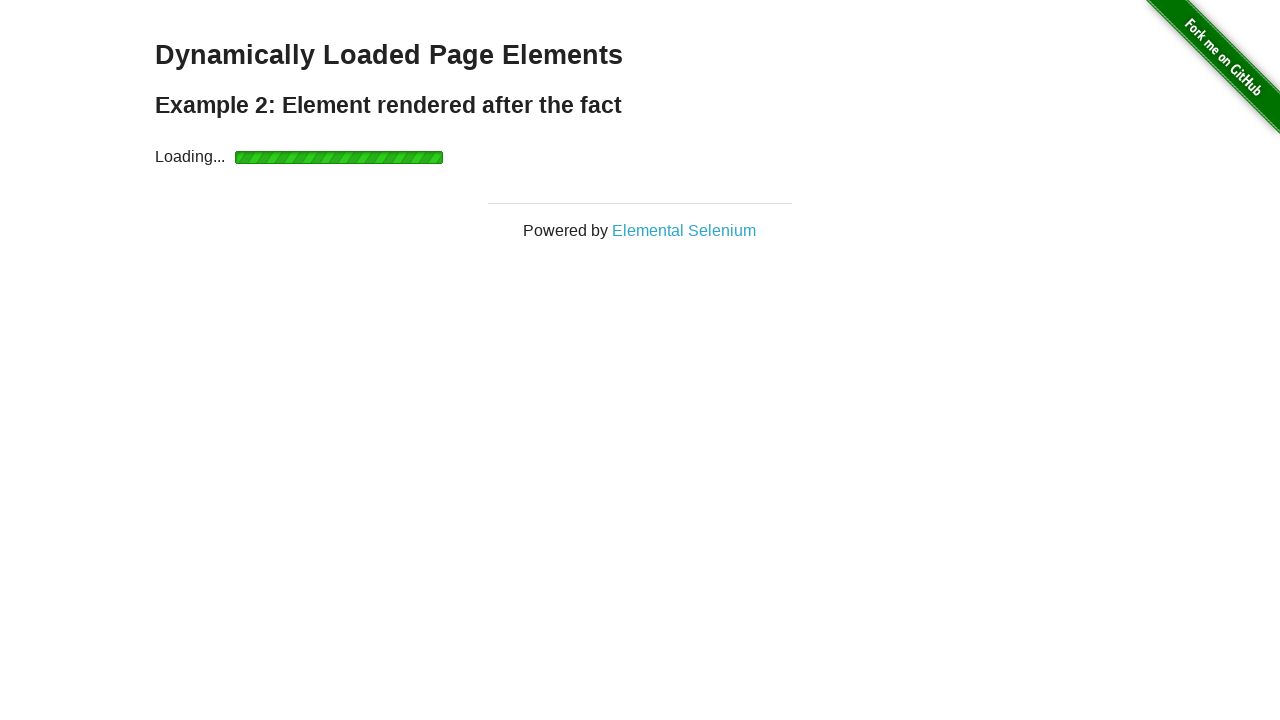

Waited for Hello World text to become visible
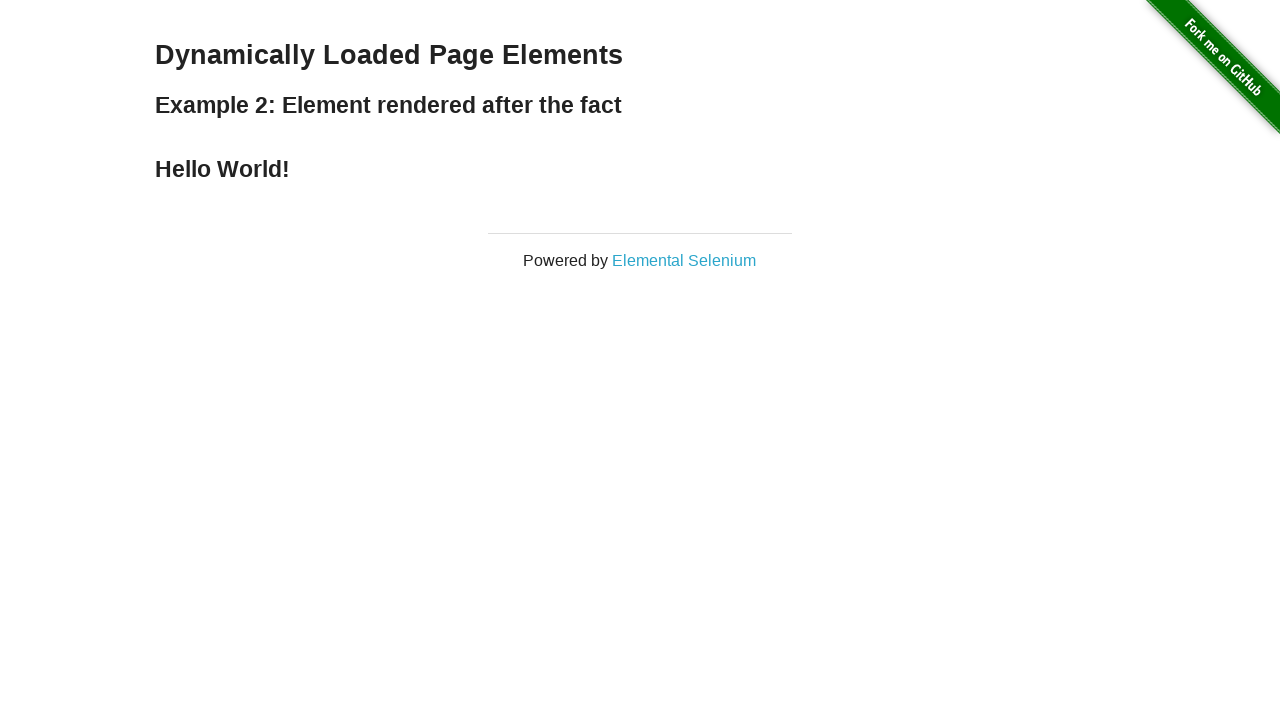

Verified that Hello World text is visible on the page
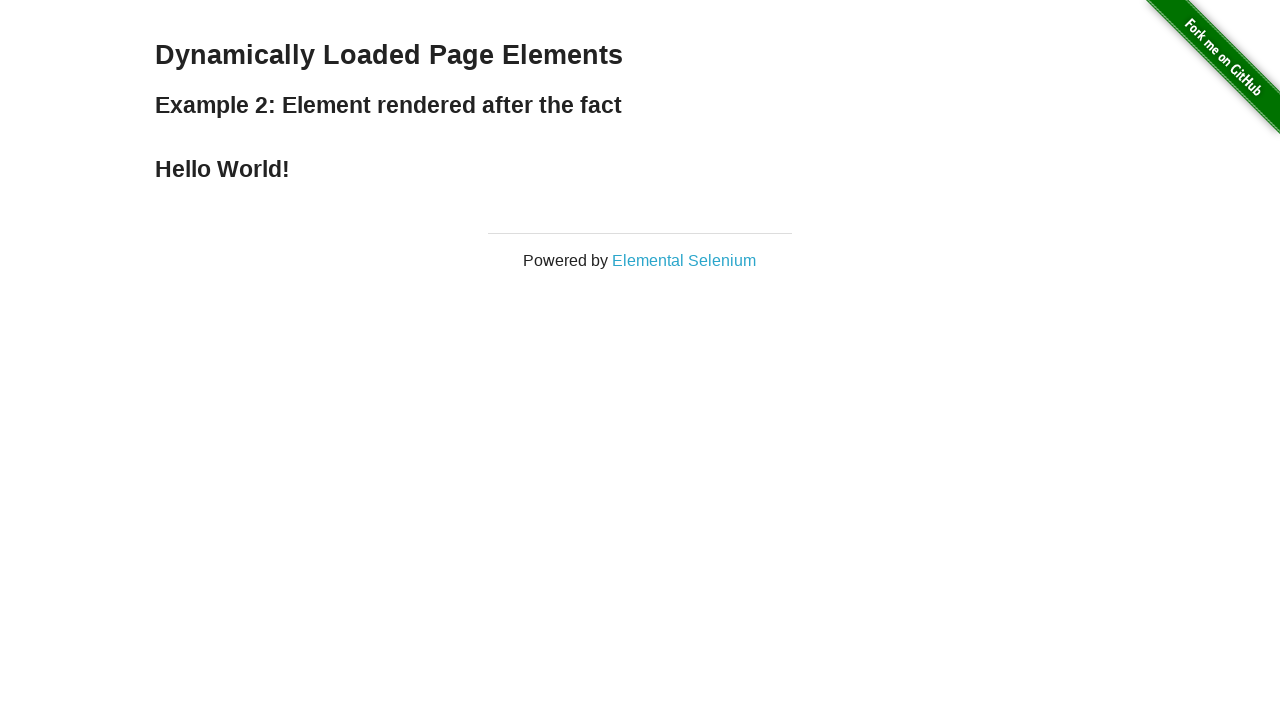

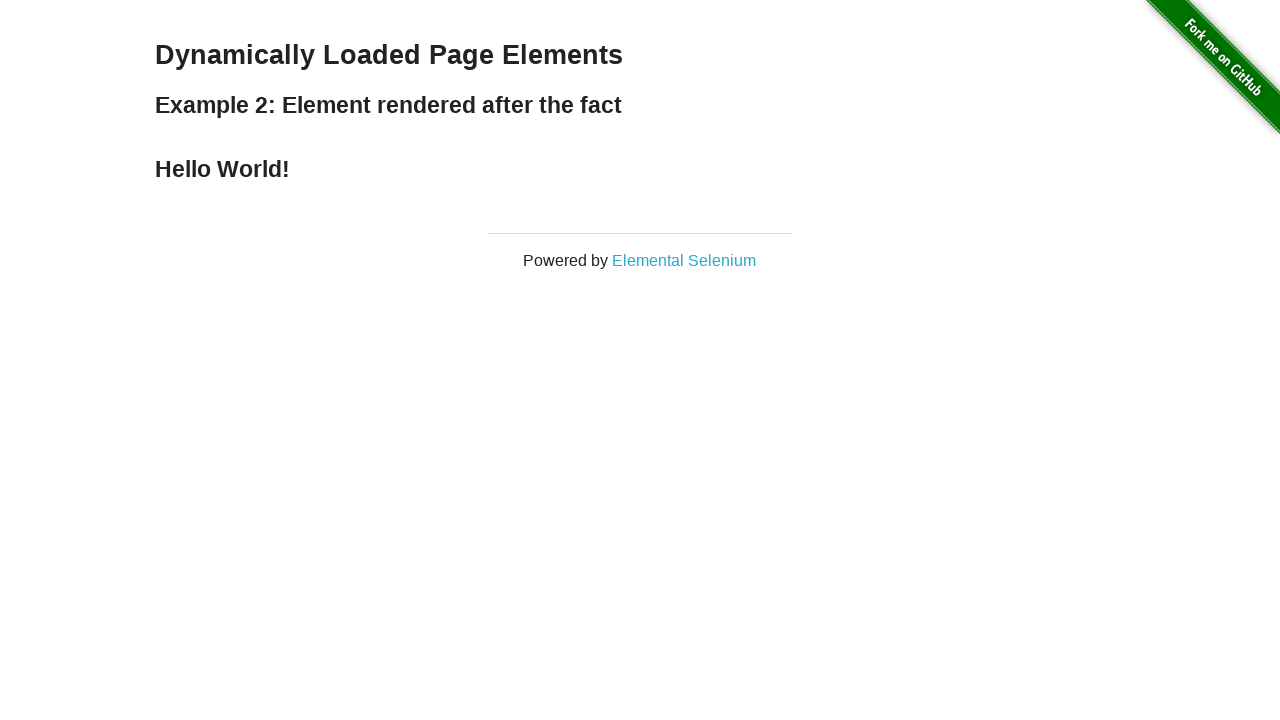